Tests alert handling on DemoQA by clicking an alert button, verifying the alert text, and accepting the alert

Starting URL: https://demoqa.com/alerts

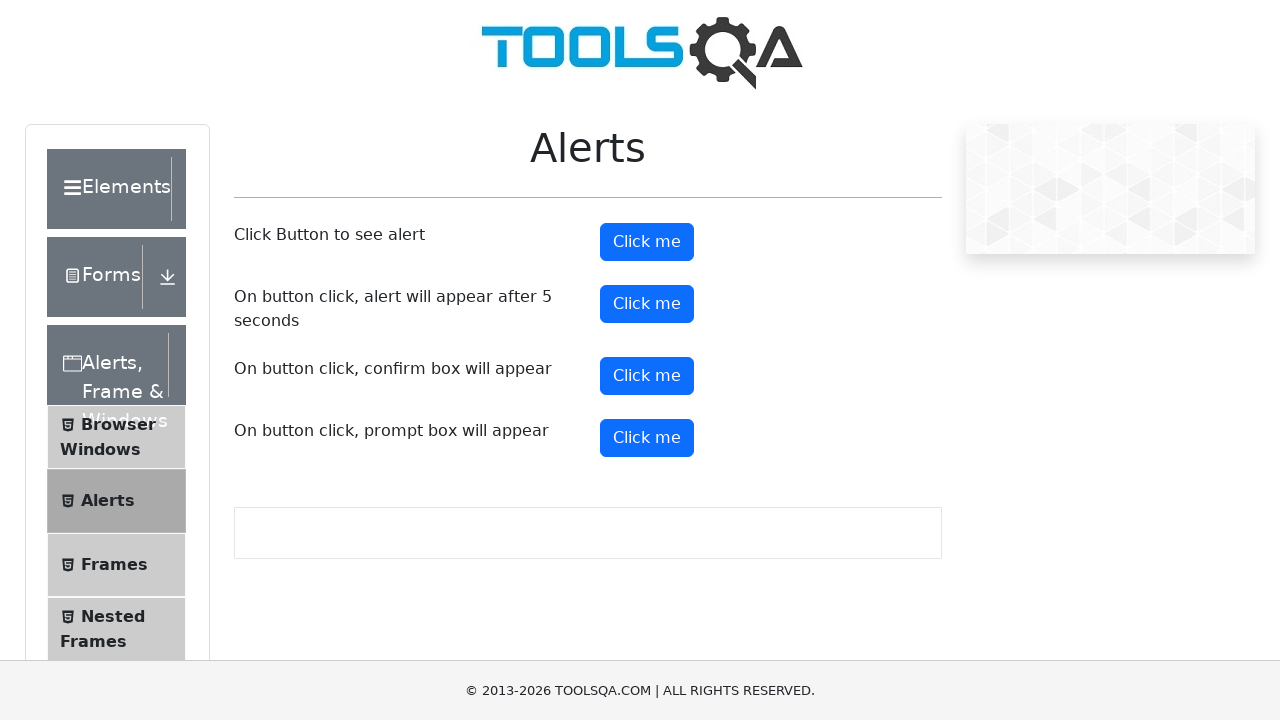

Located alert button element
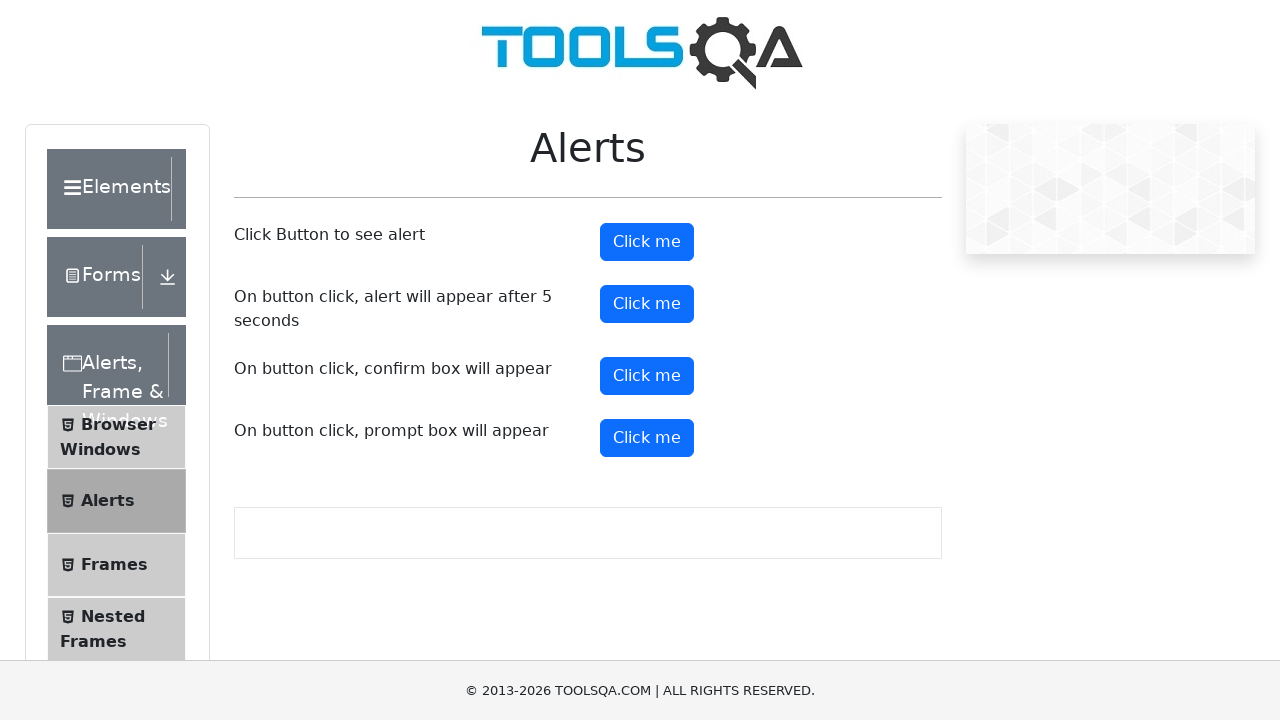

Scrolled alert button into view
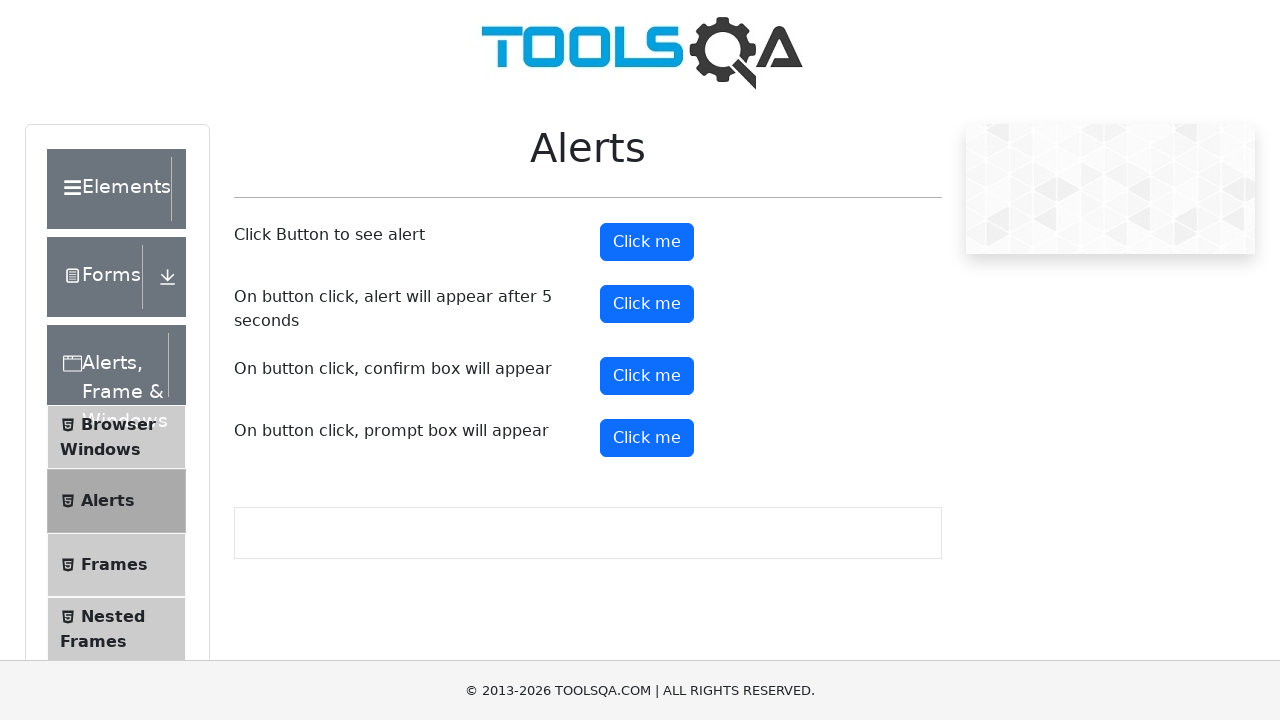

Set up dialog handler to verify and accept alert
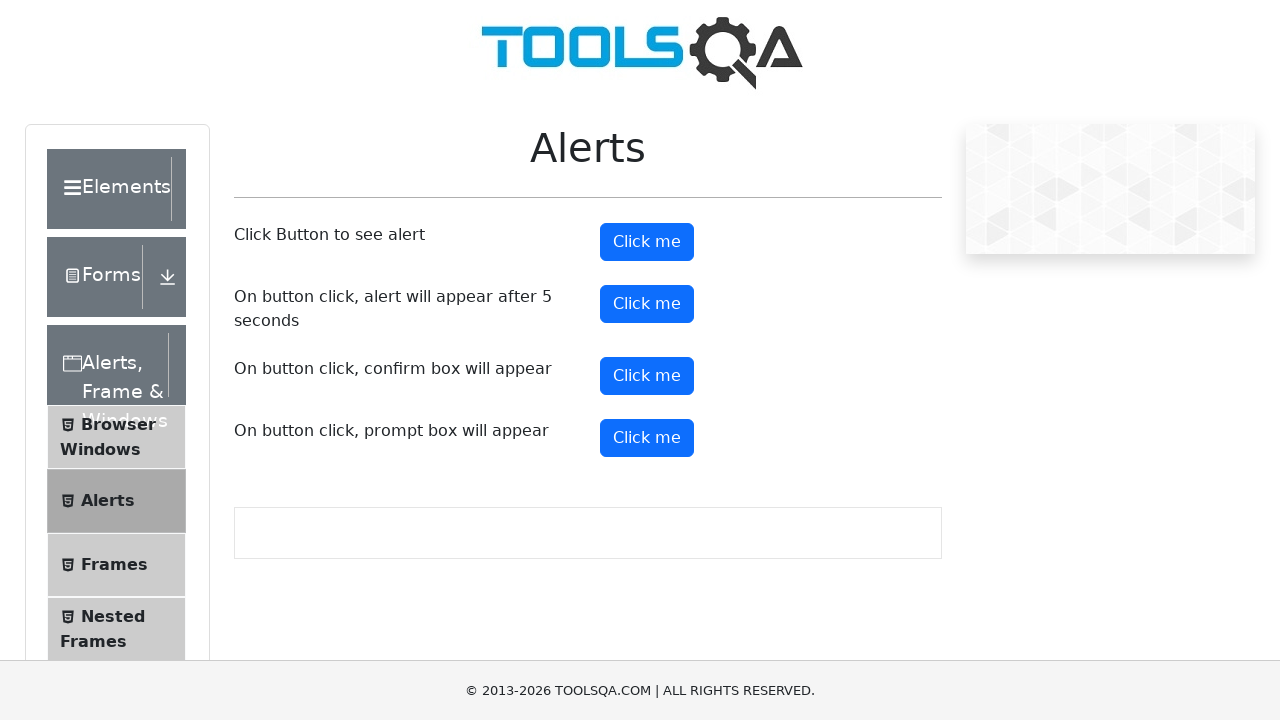

Clicked alert button to trigger alert at (647, 242) on xpath=//button[@id='alertButton']
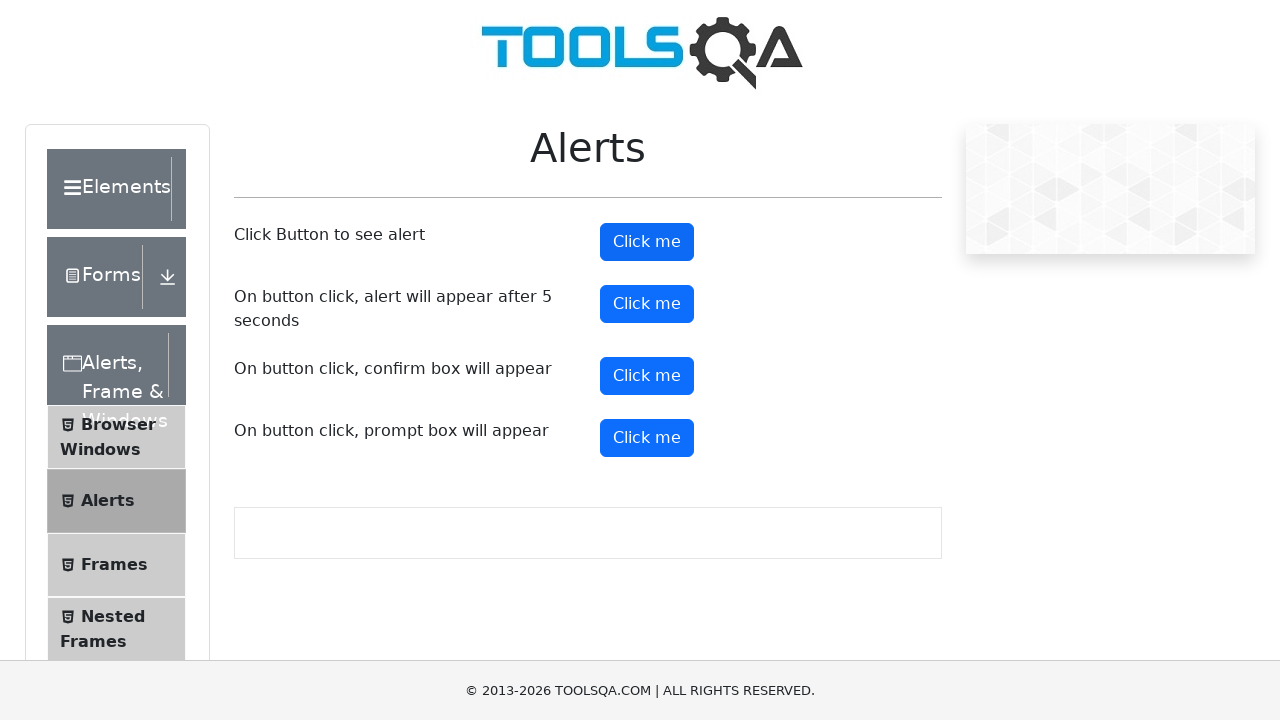

Waited 500ms for dialog to be handled
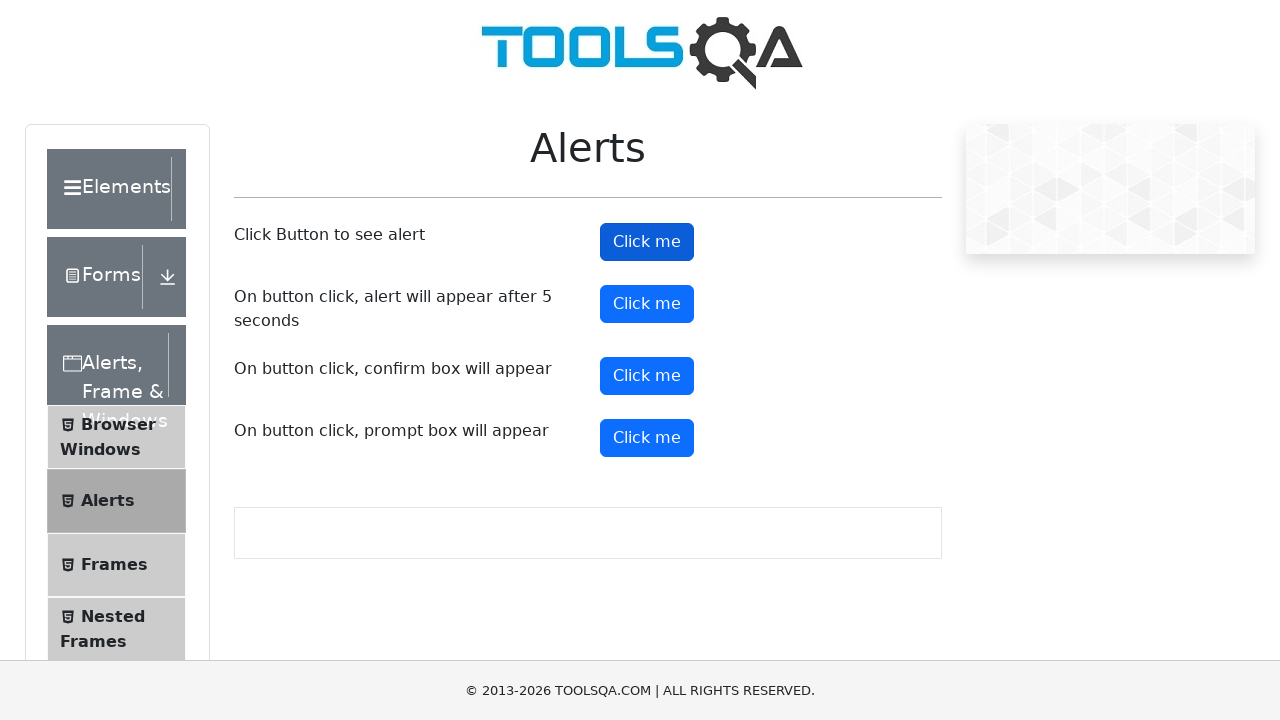

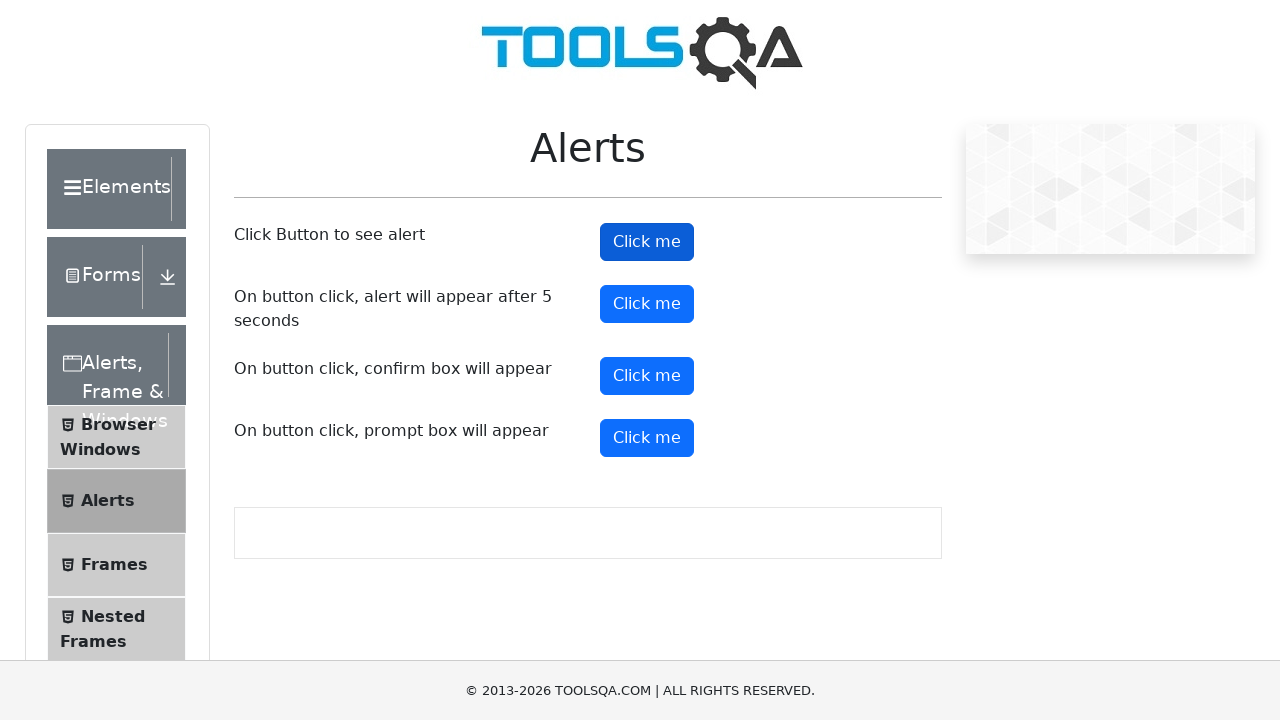